Navigates to sweater section, scrolls down, and clicks on footer element

Starting URL: https://www.bhaane.com/tops

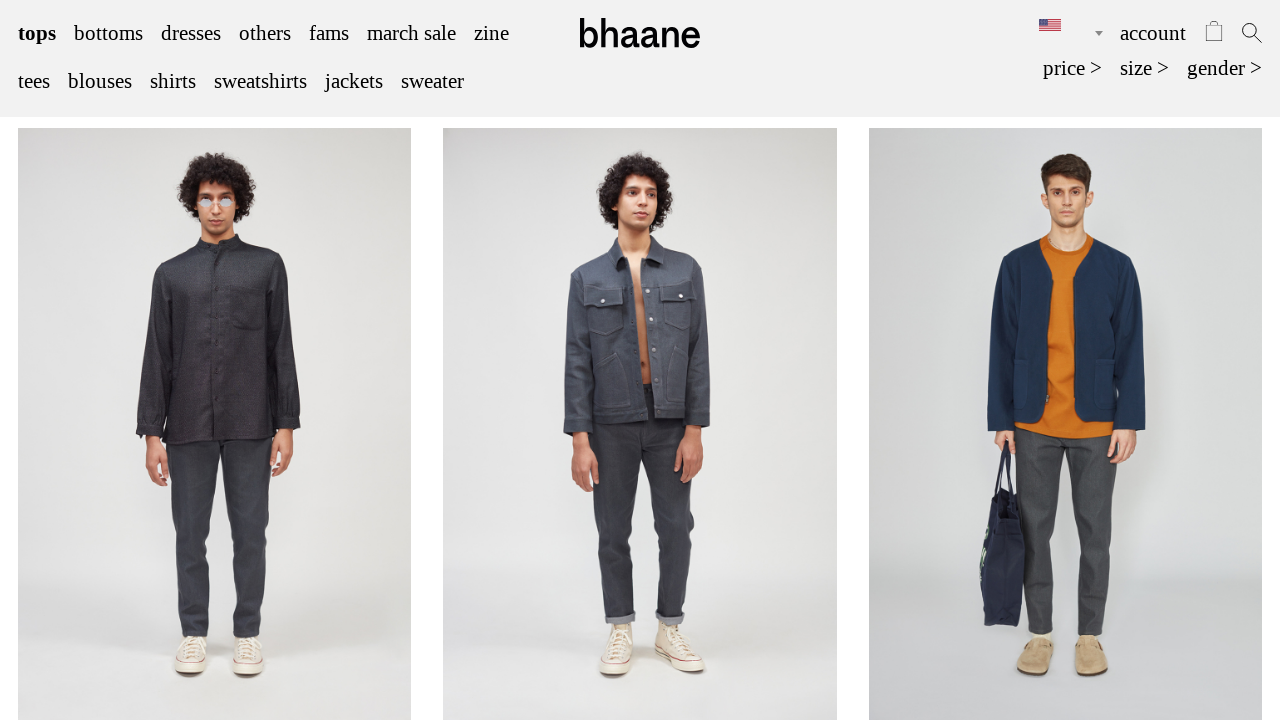

Navigated to sweater section at https://www.bhaane.com/tops
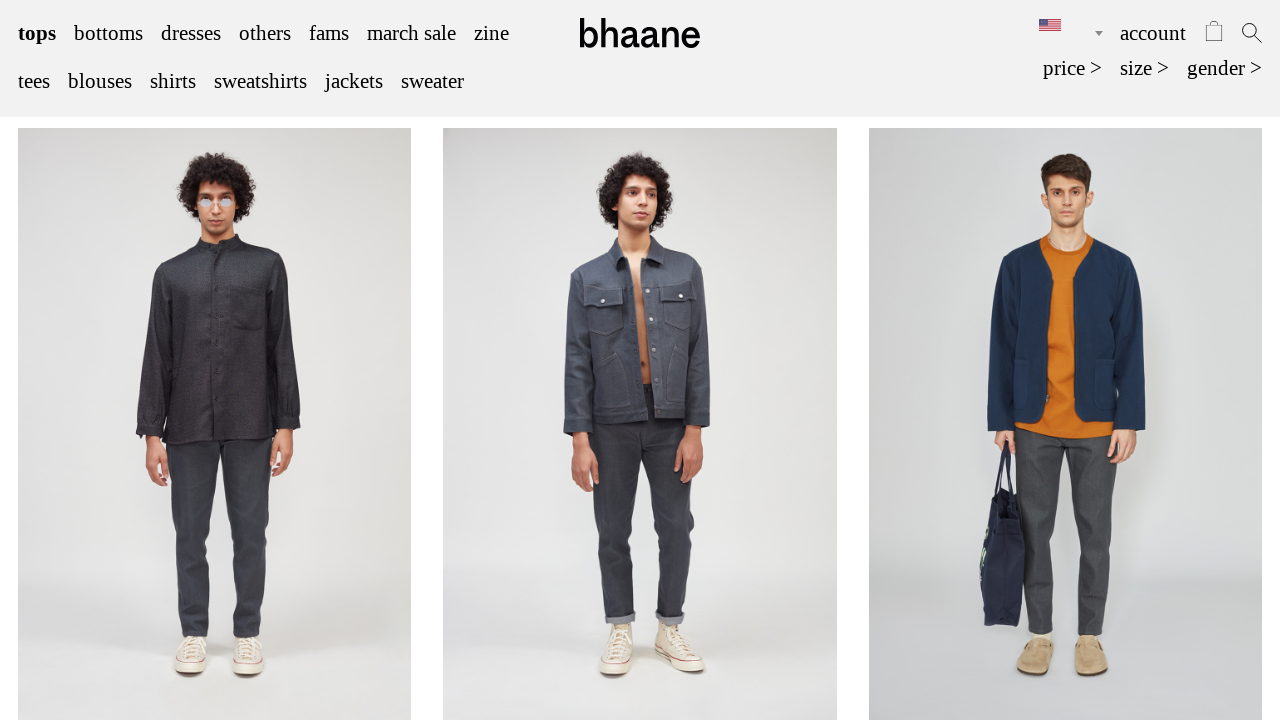

Clicked on sweater menu item in header at (432, 90) on xpath=//header/div[2]/div[1]/div[1]/div[1]/ul[1]/li[6]
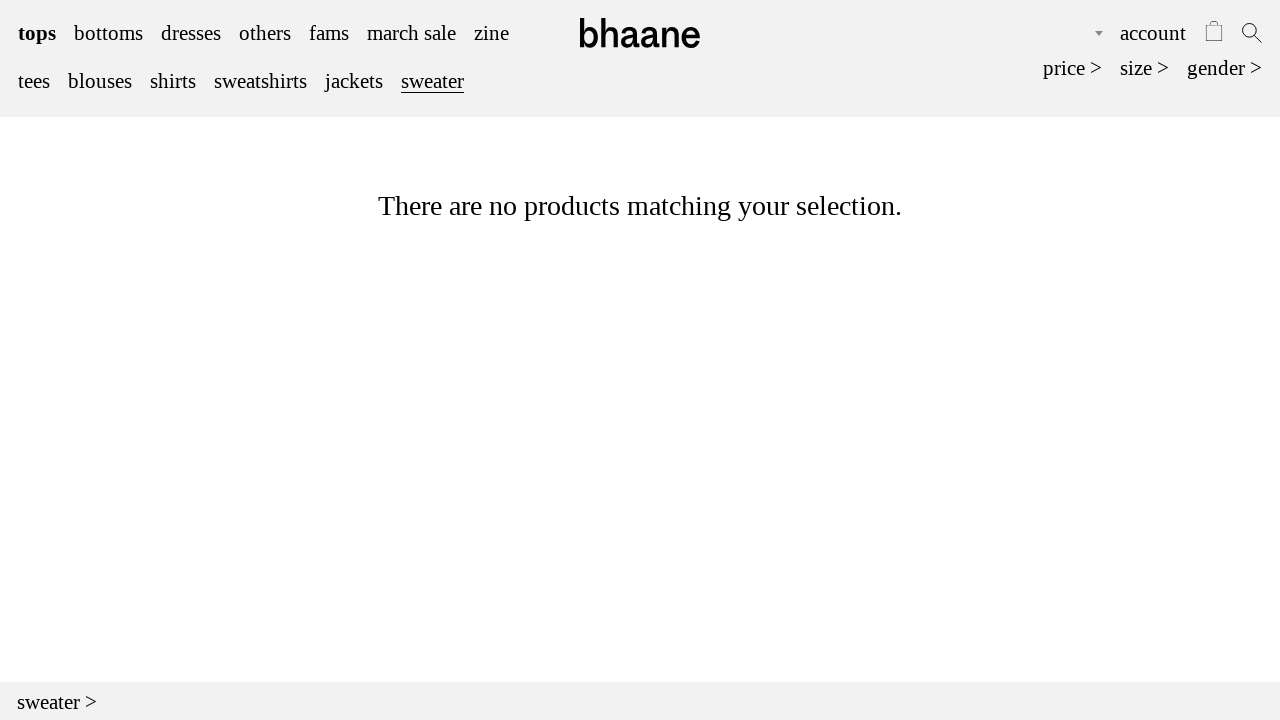

Scrolled down to bottom of page
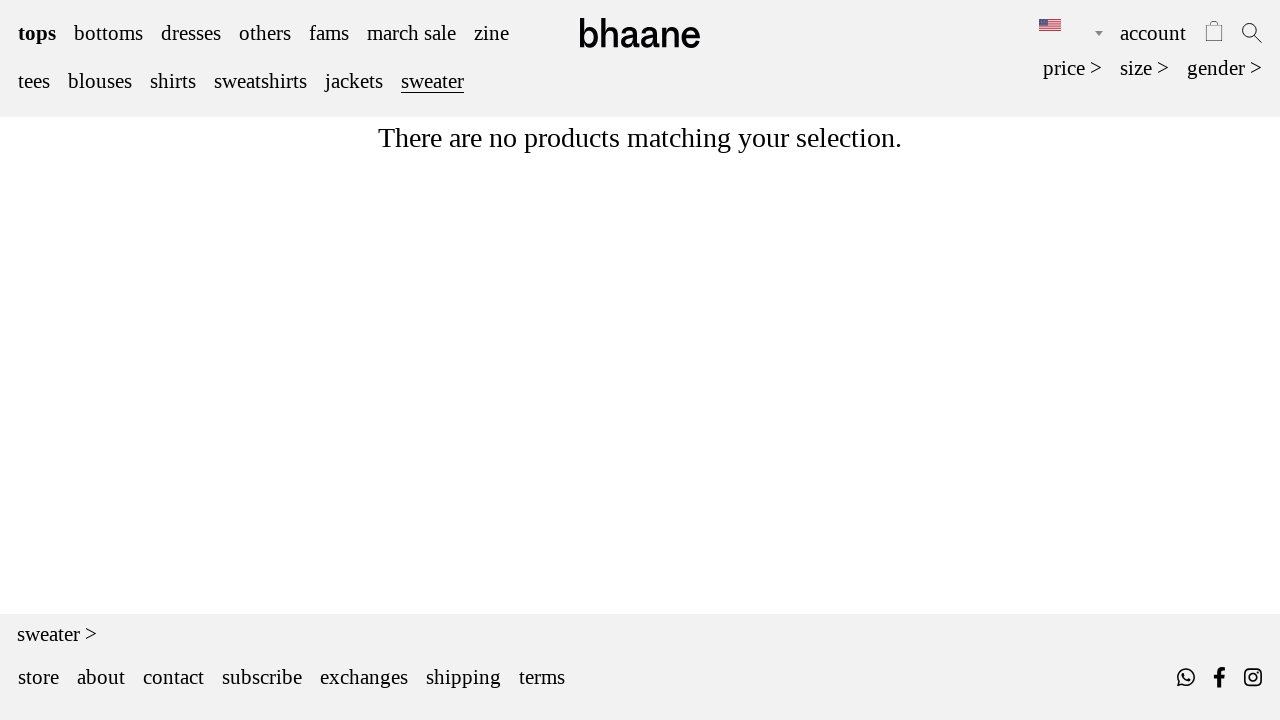

Clicked on footer element at (640, 634) on xpath=//body/div[7]/footer[1]/div[1]/div[1]/h3[1]
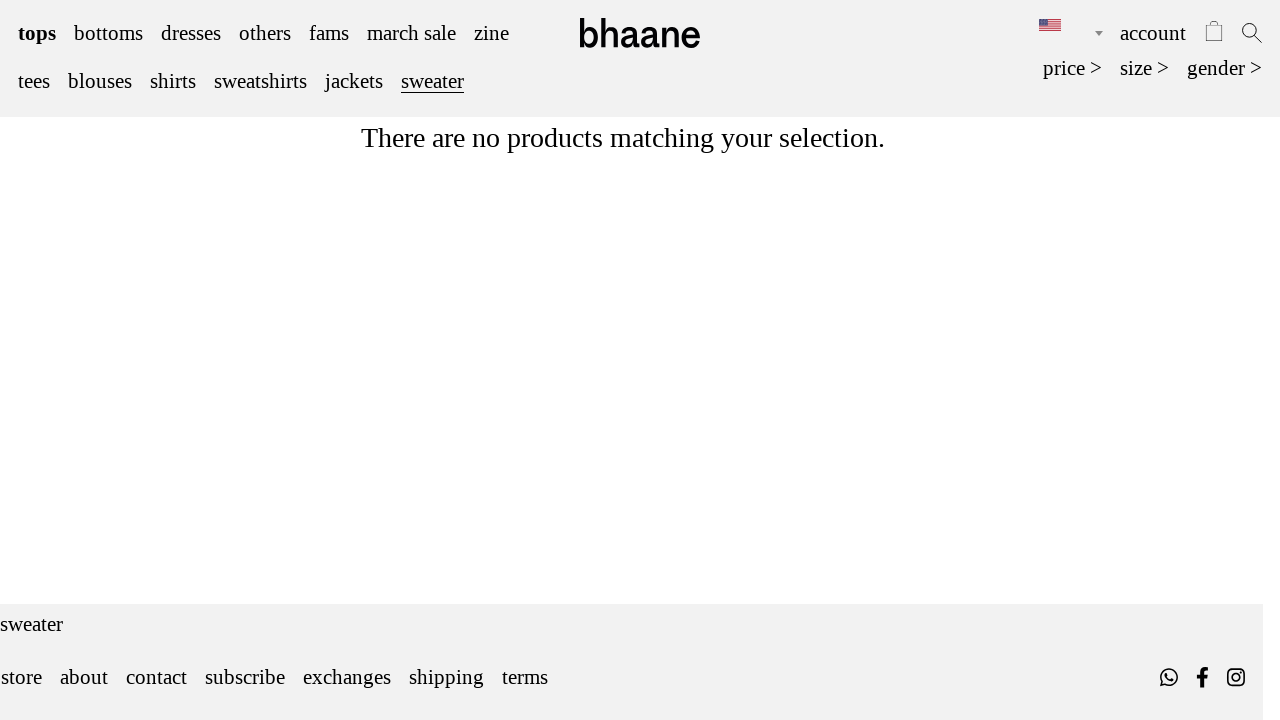

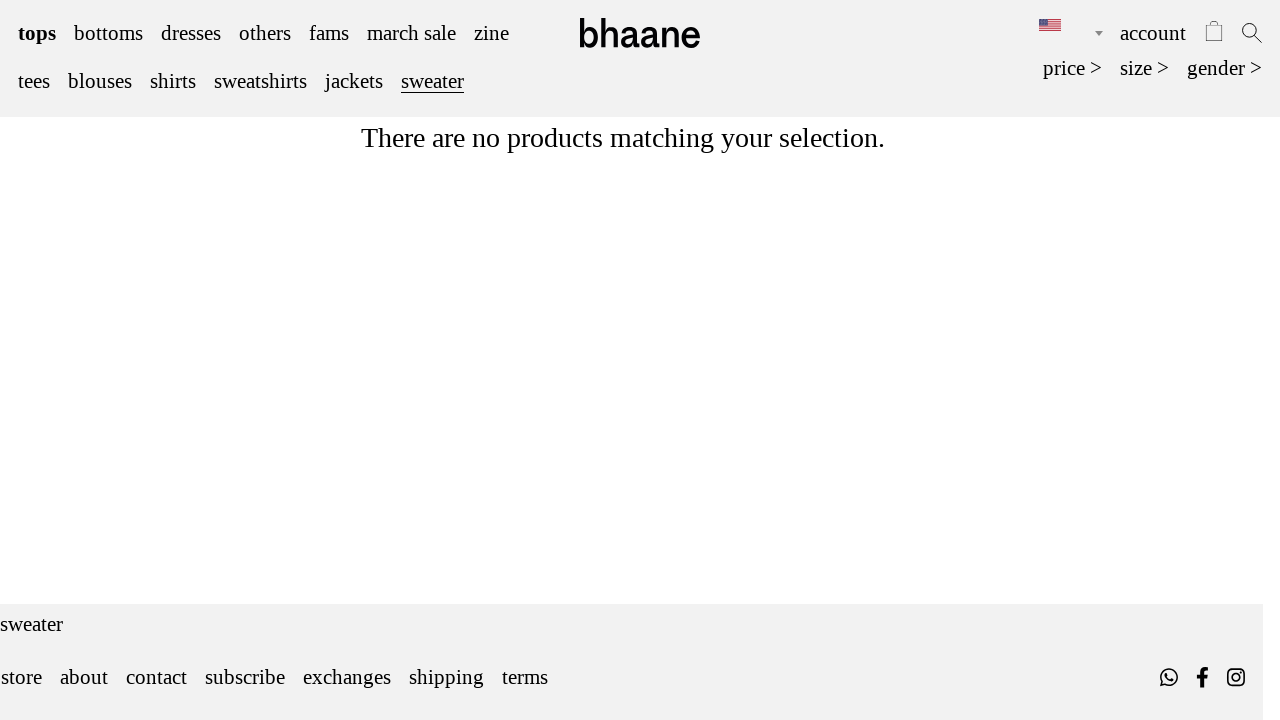